Tests a browser-agnostic approach to working with multiple windows by tracking window handles before and after clicking a link, then switching between windows and verifying page titles.

Starting URL: http://the-internet.herokuapp.com/windows

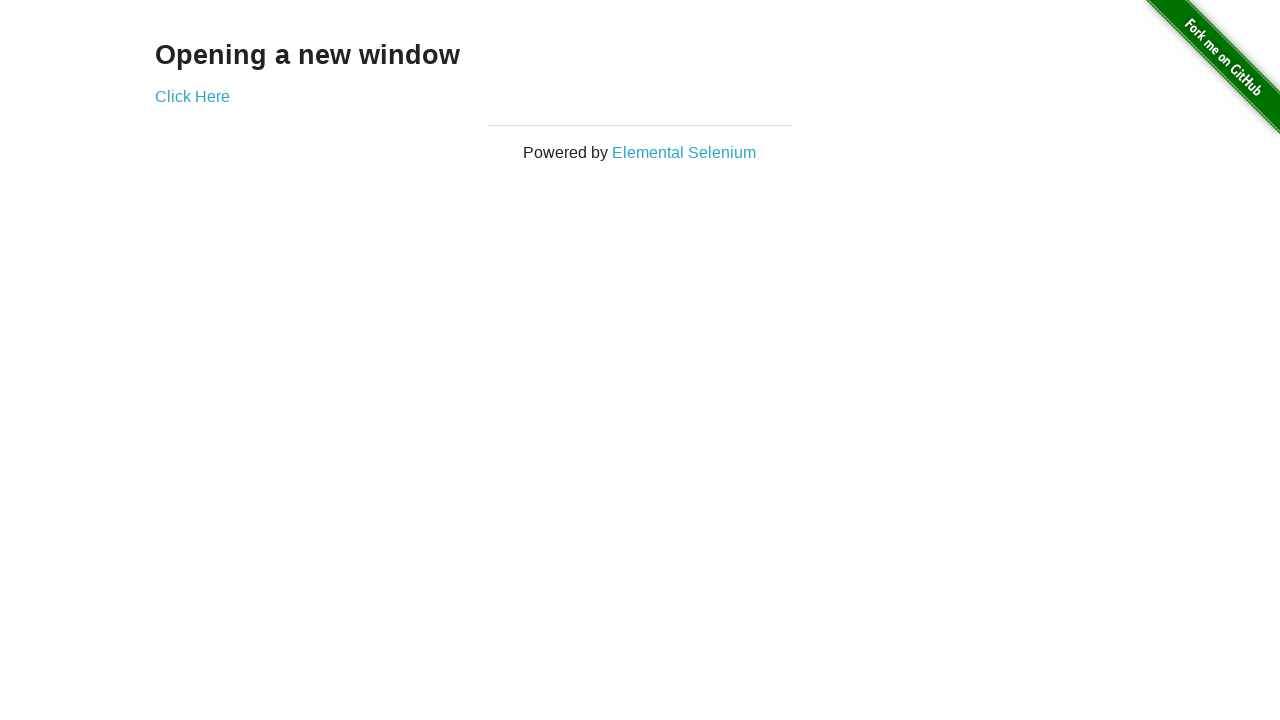

Stored reference to original page
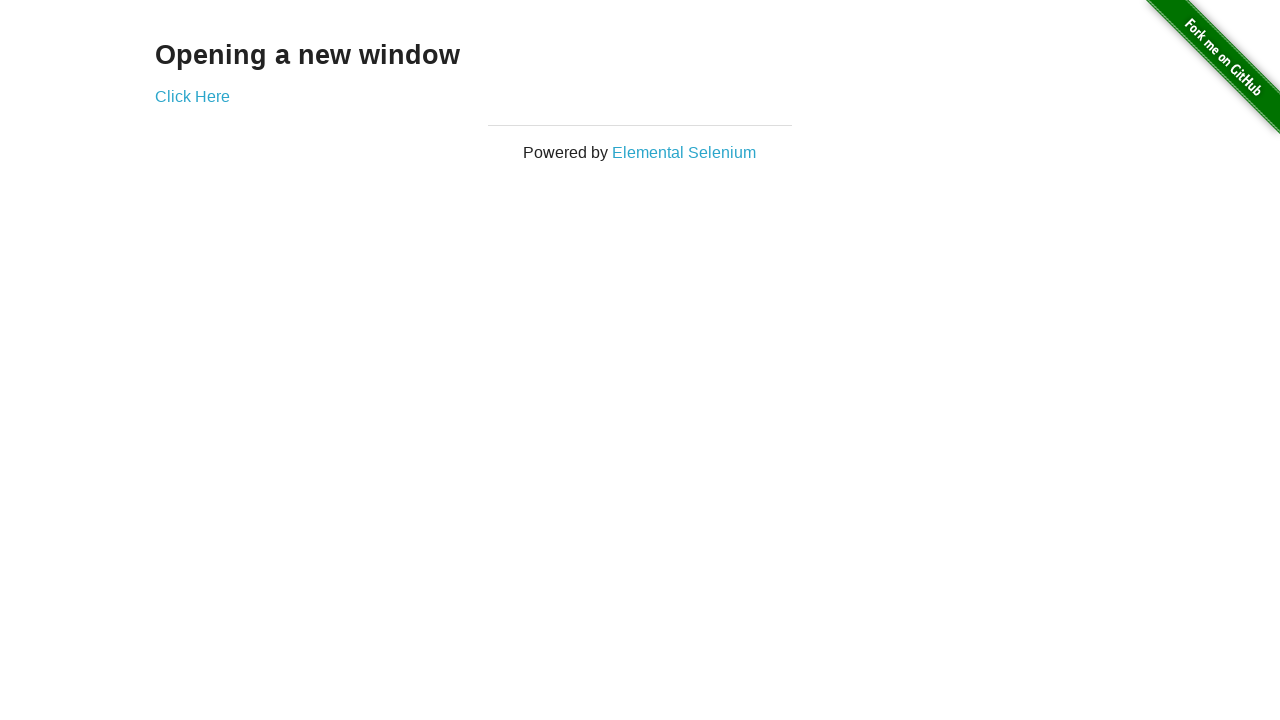

Clicked link to open new window at (192, 96) on .example a
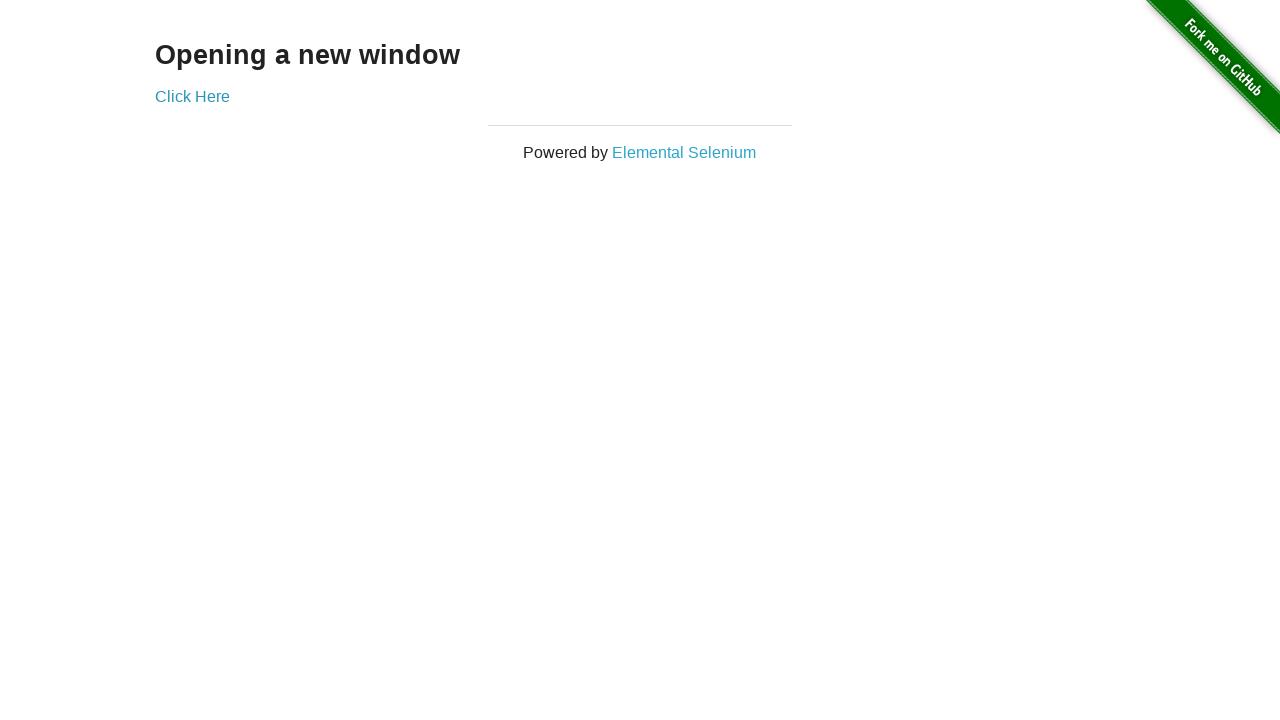

Captured new page reference from context
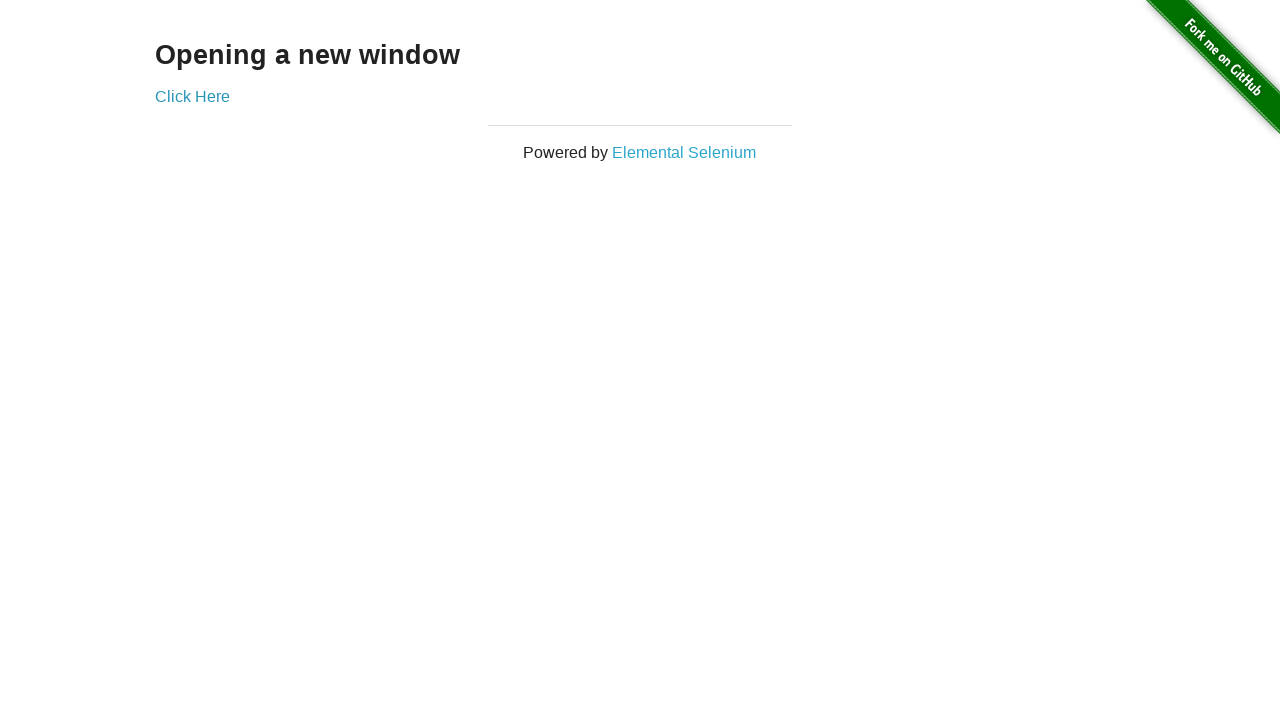

Verified original page title is not 'New Window'
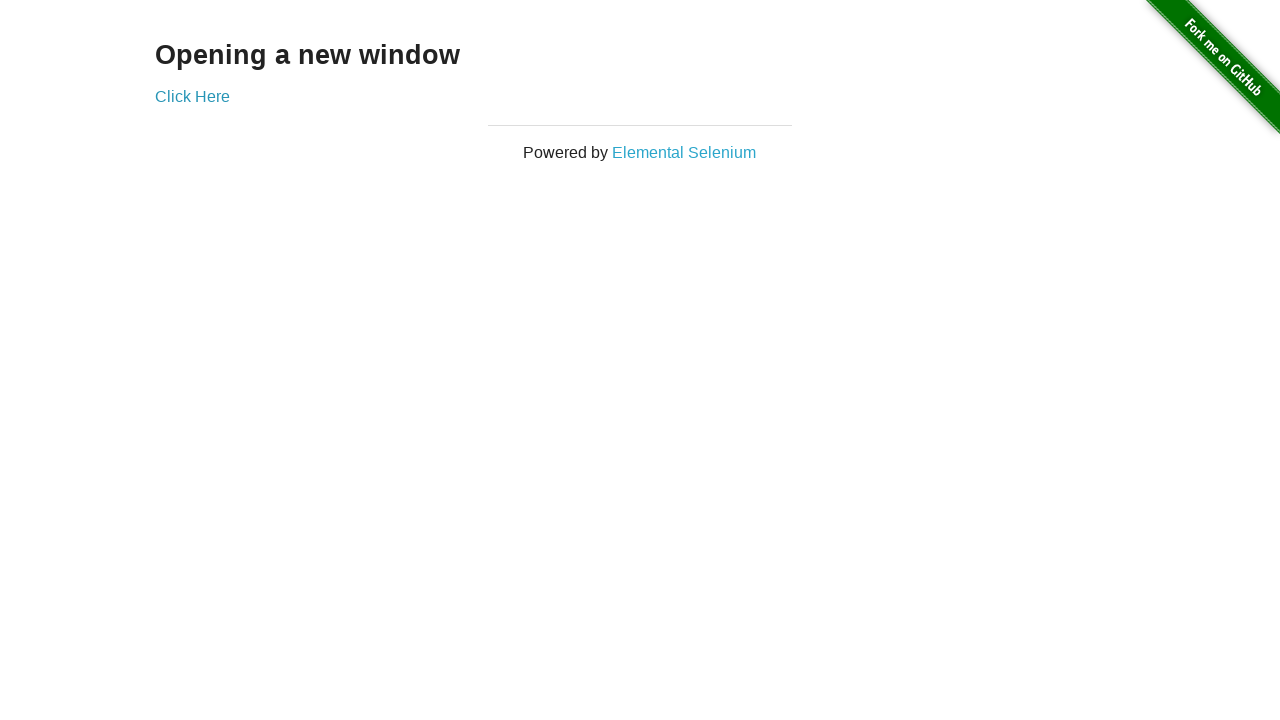

New page loaded completely
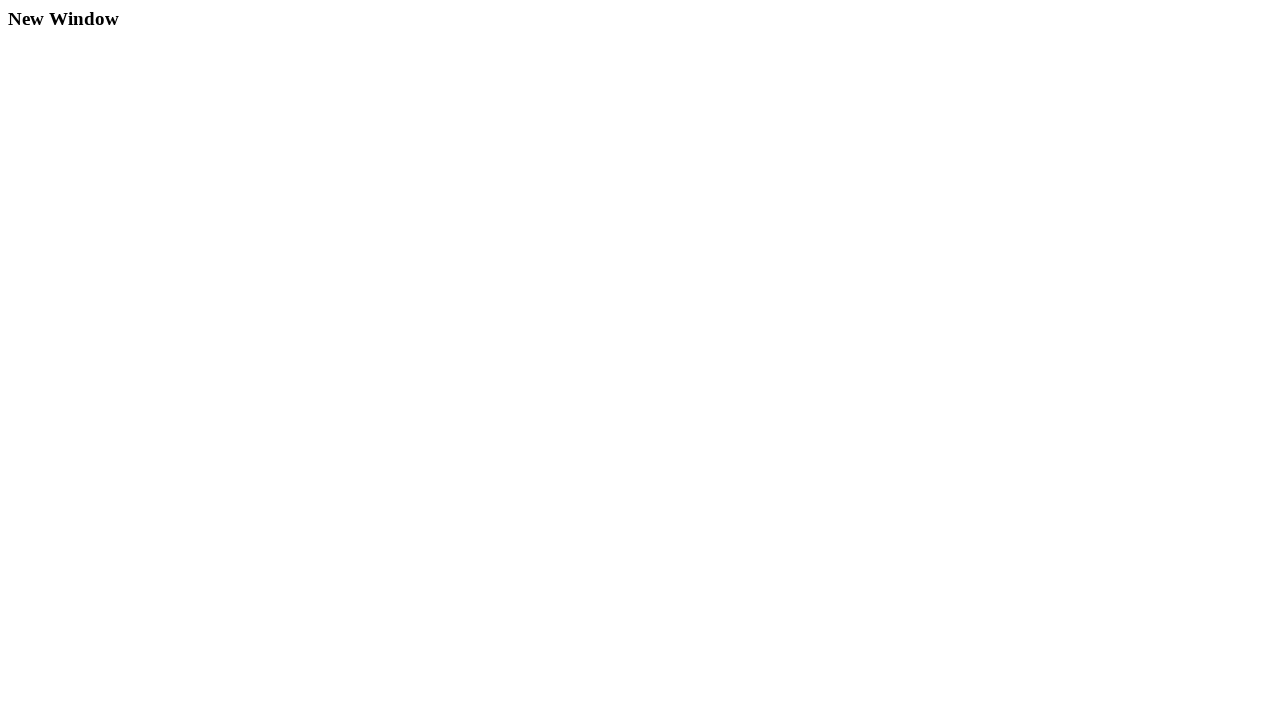

Verified new page title is 'New Window'
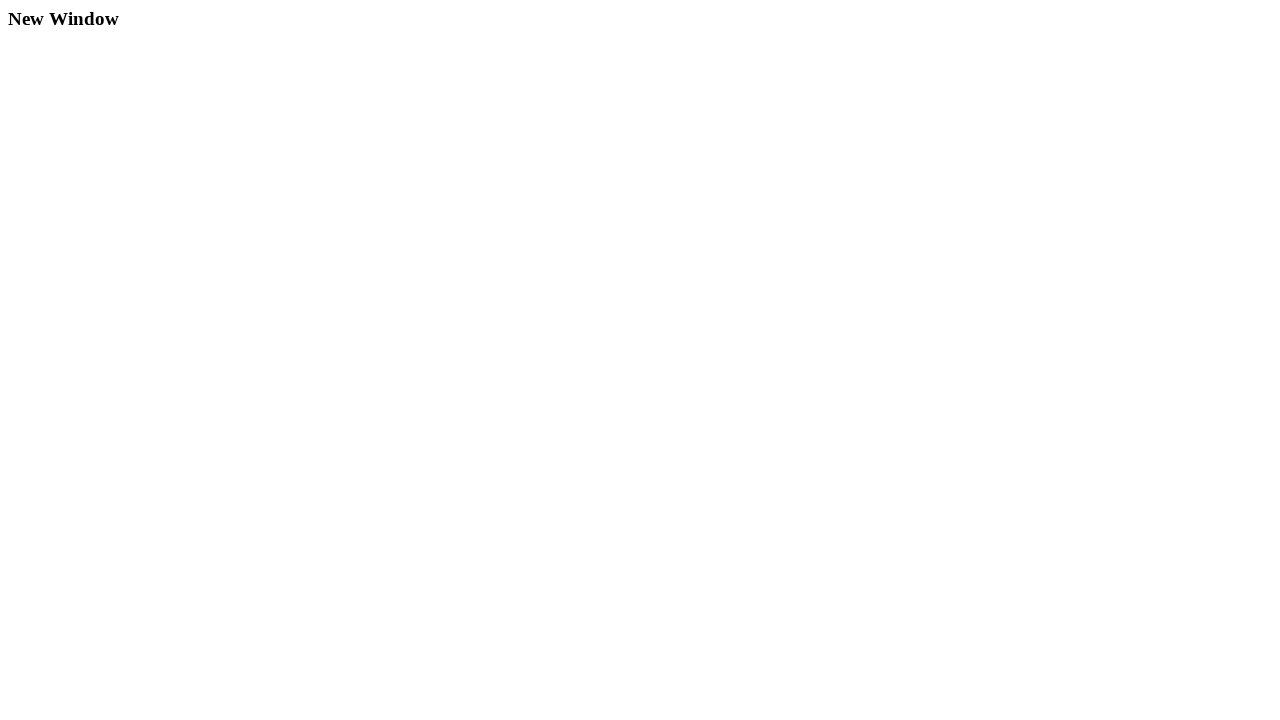

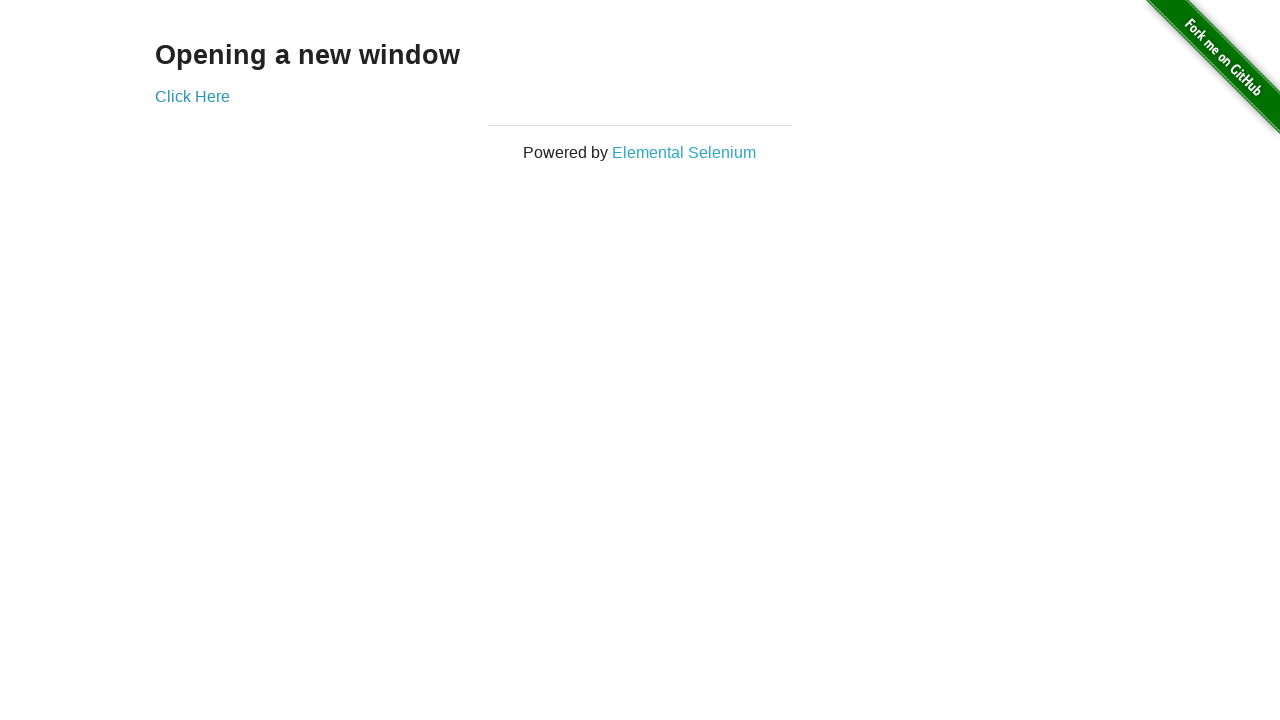